Tests keyboard navigation on Edureka website by clicking the Courses link and using keyboard keys (DOWN arrow and TAB) to navigate through the page, then moves the mouse to a specific location.

Starting URL: https://www.edureka.co/

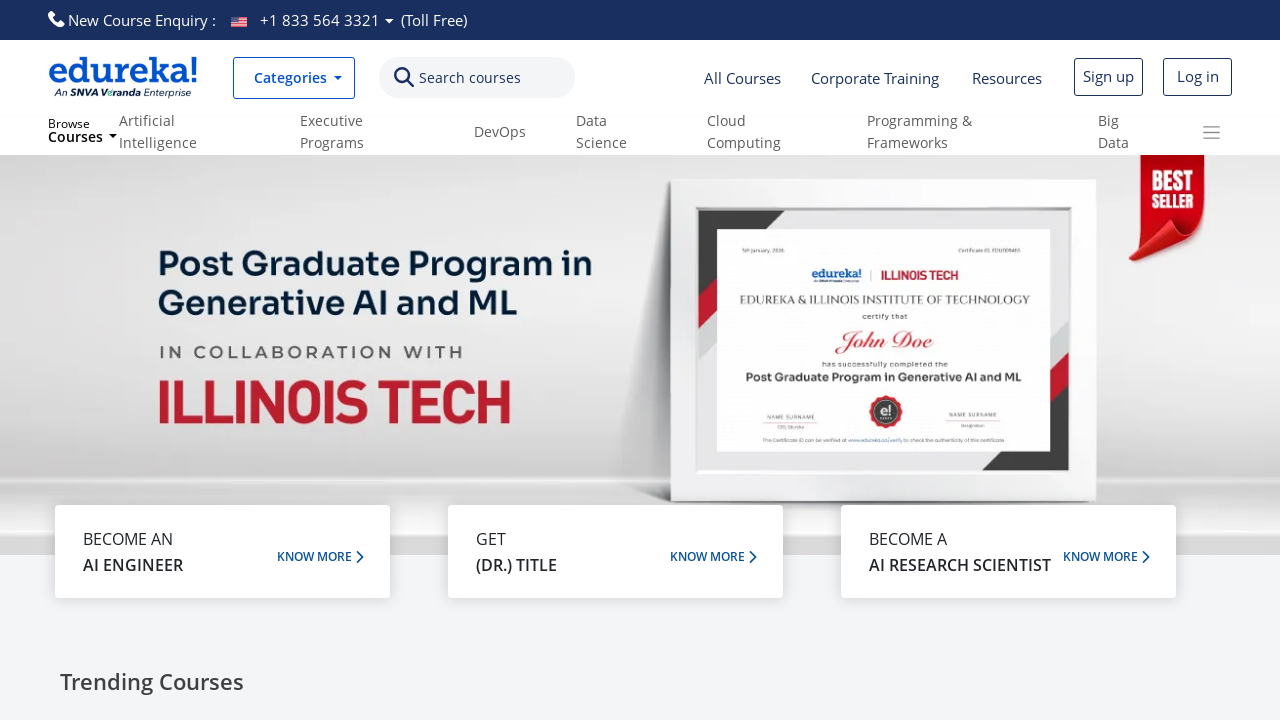

Clicked on Courses link at (470, 78) on text=Courses
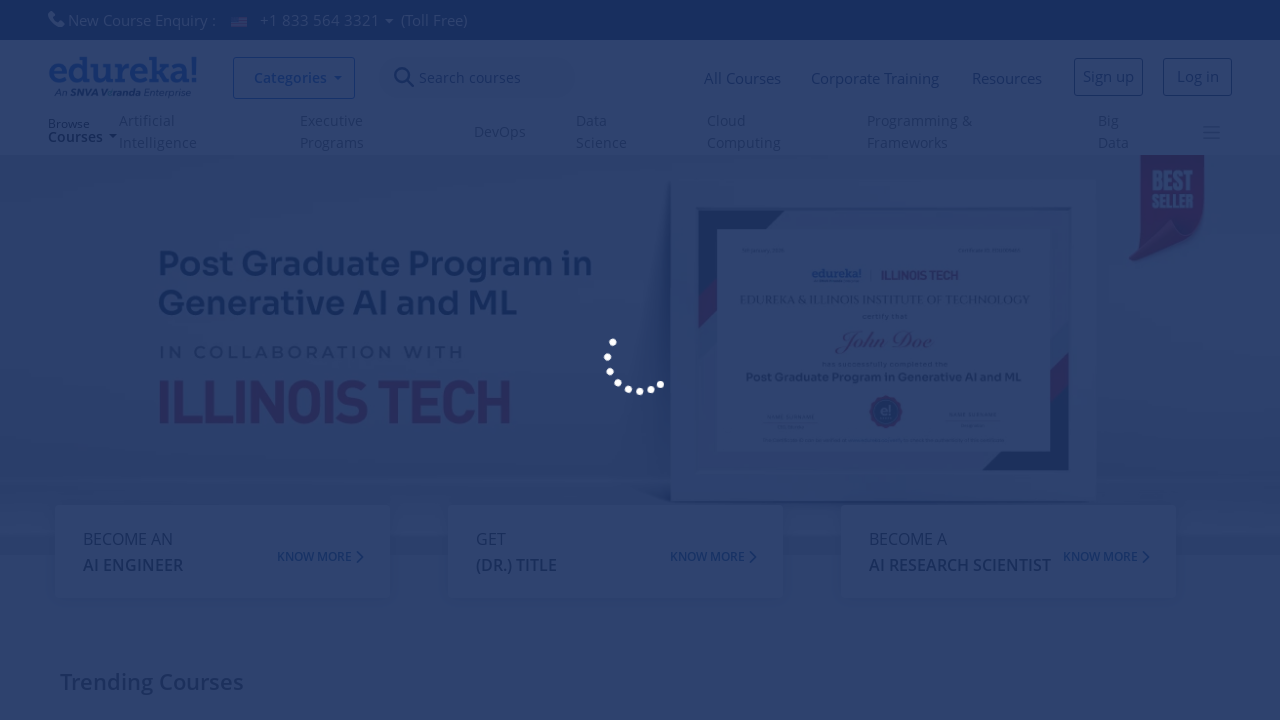

Waited 2 seconds for page to respond
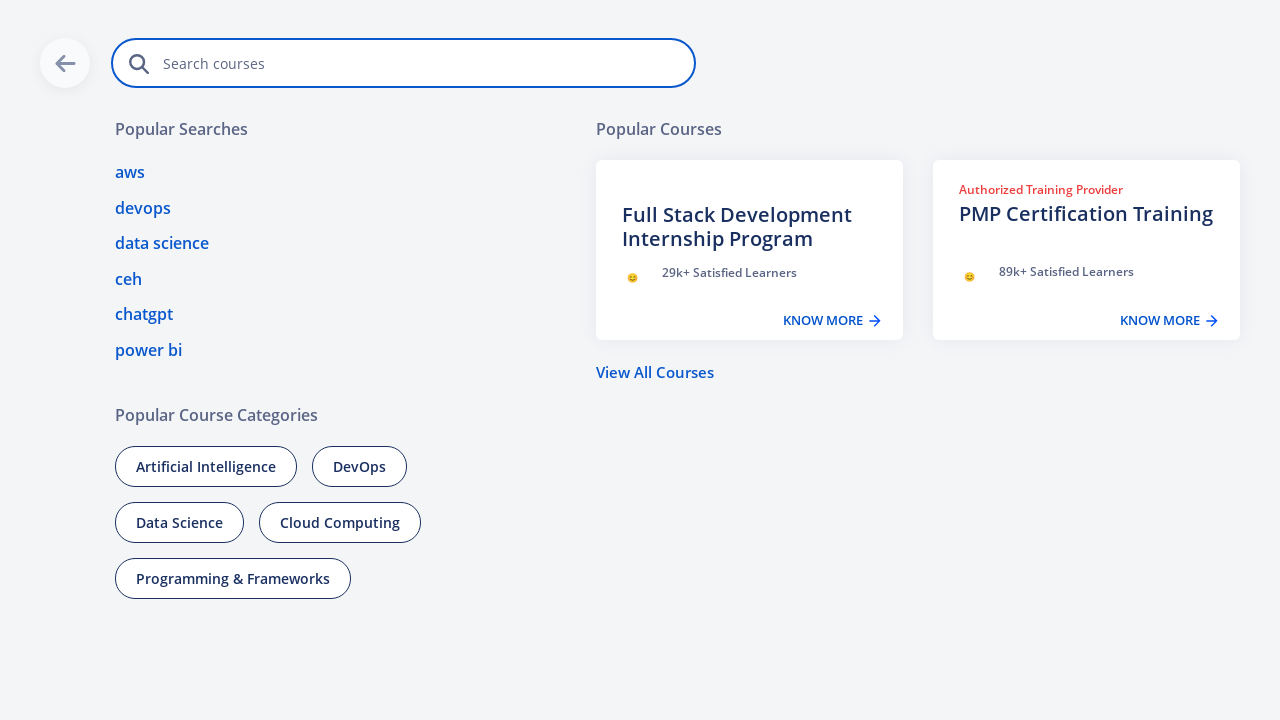

Pressed DOWN arrow key to navigate
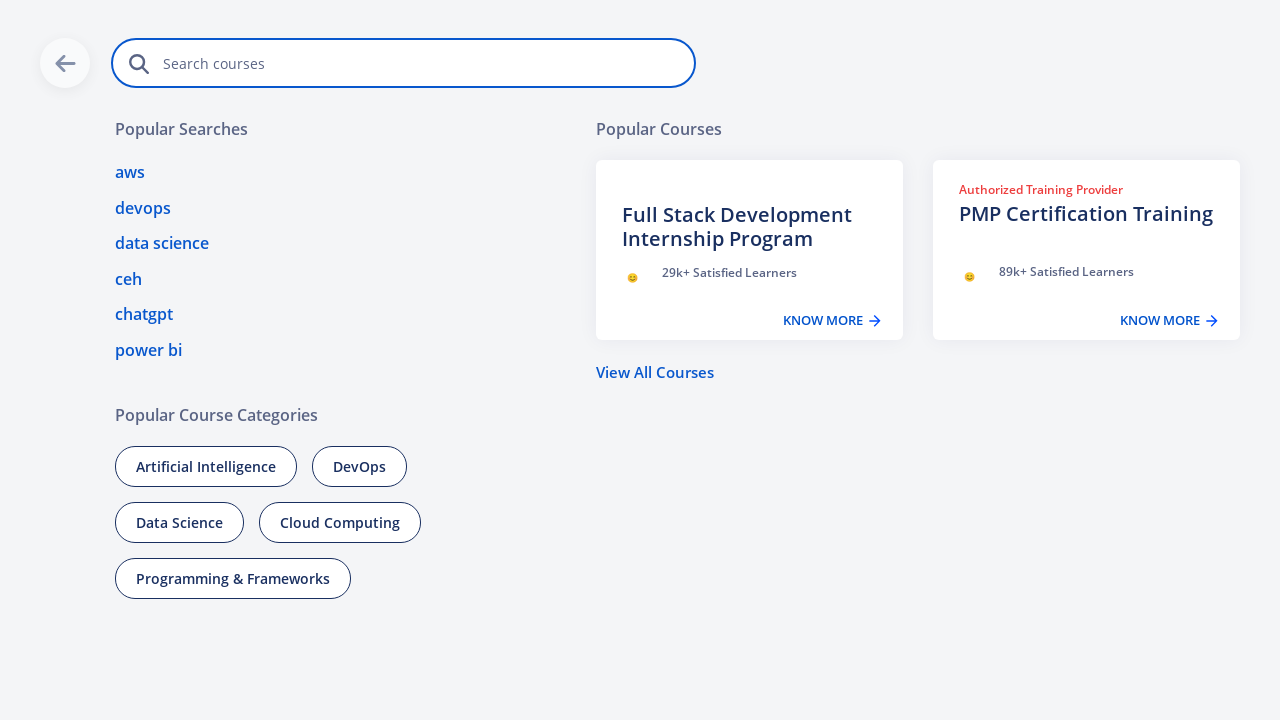

Pressed TAB key to navigate (1st press)
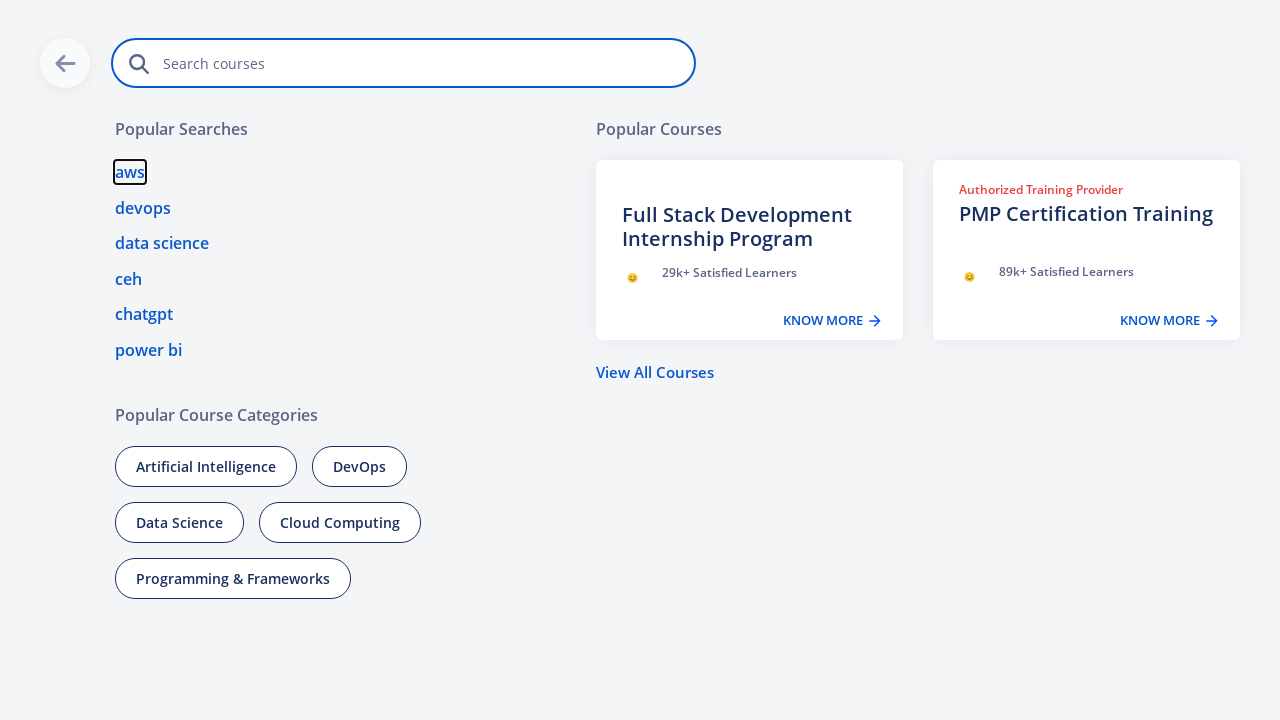

Pressed TAB key to navigate (2nd press)
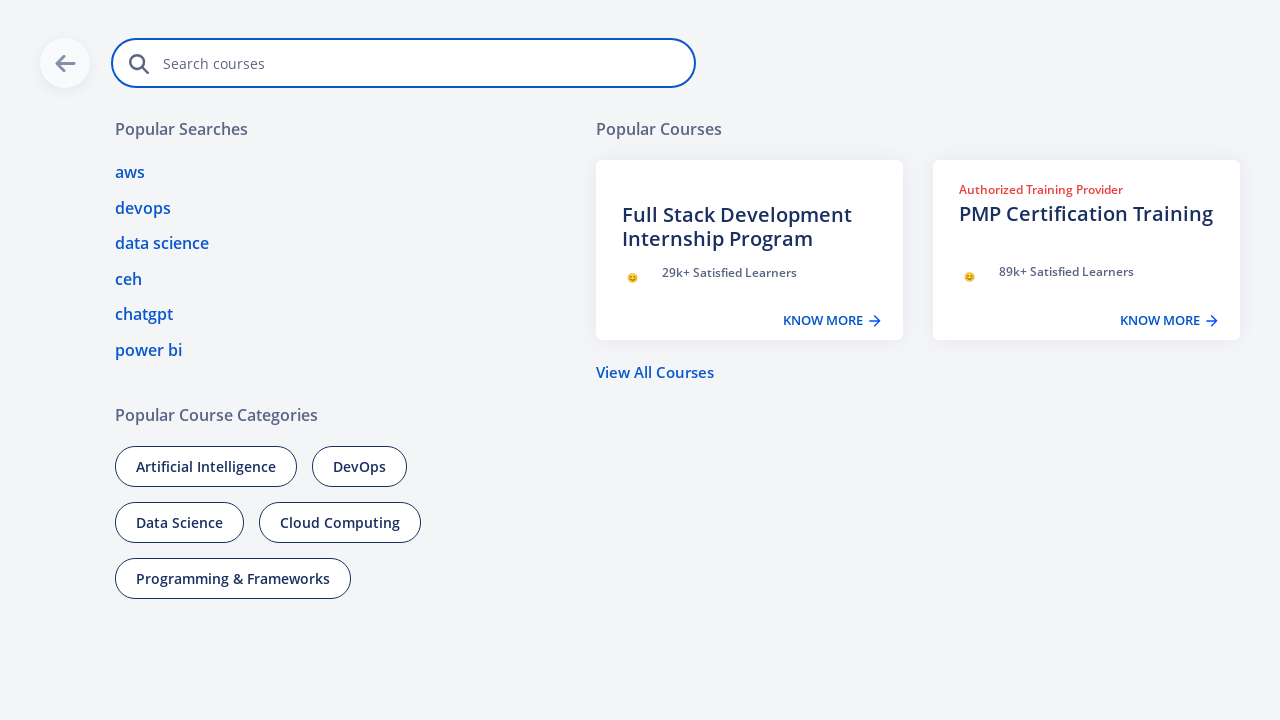

Pressed TAB key to navigate (3rd press)
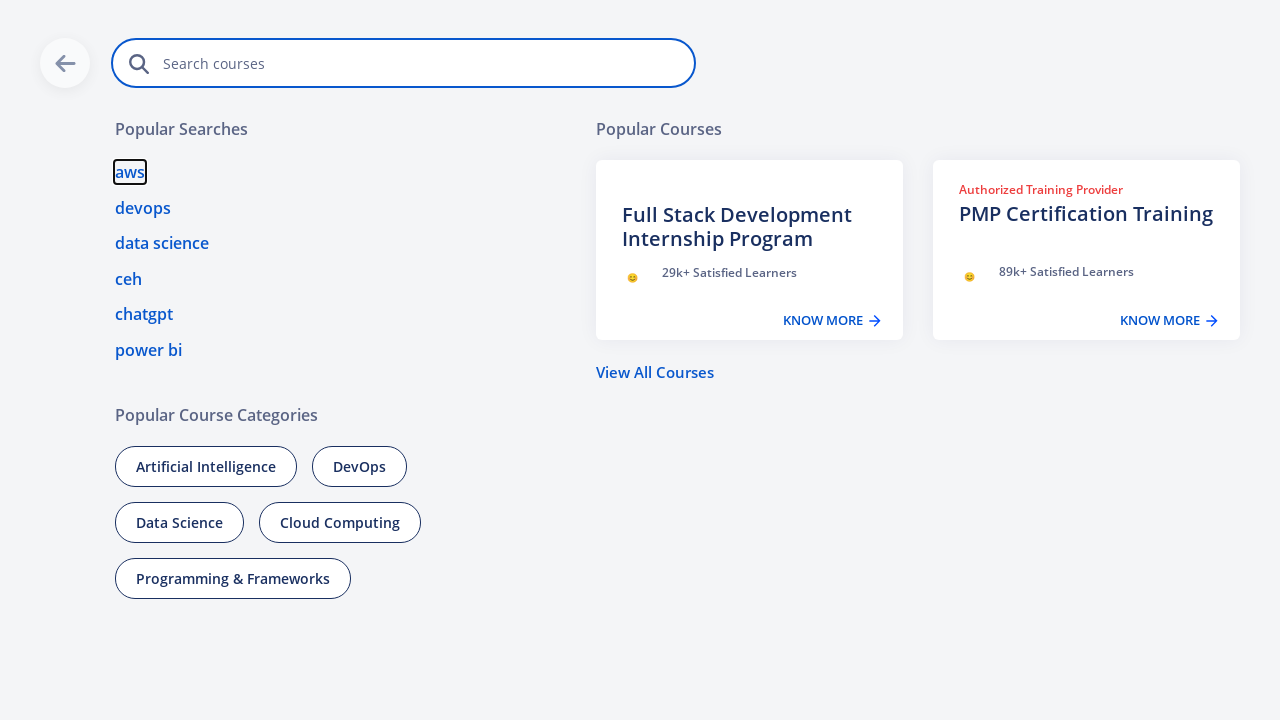

Moved mouse to coordinates (30, 100) at (30, 100)
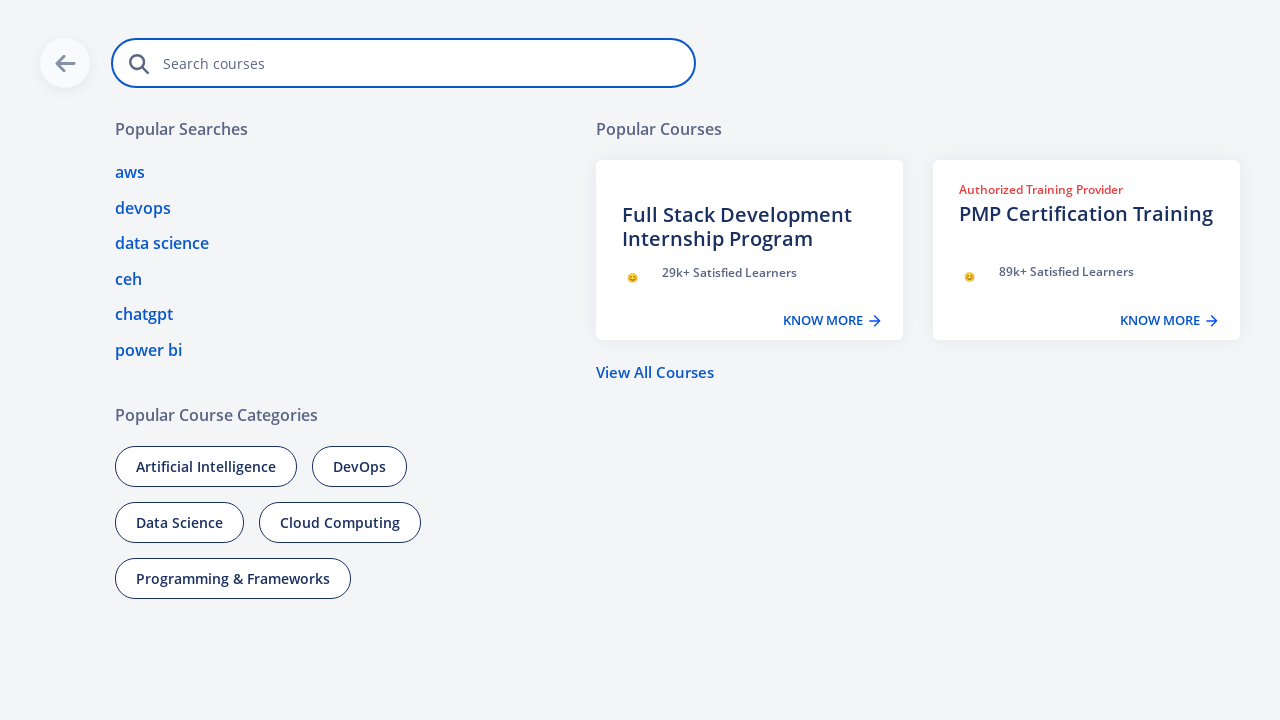

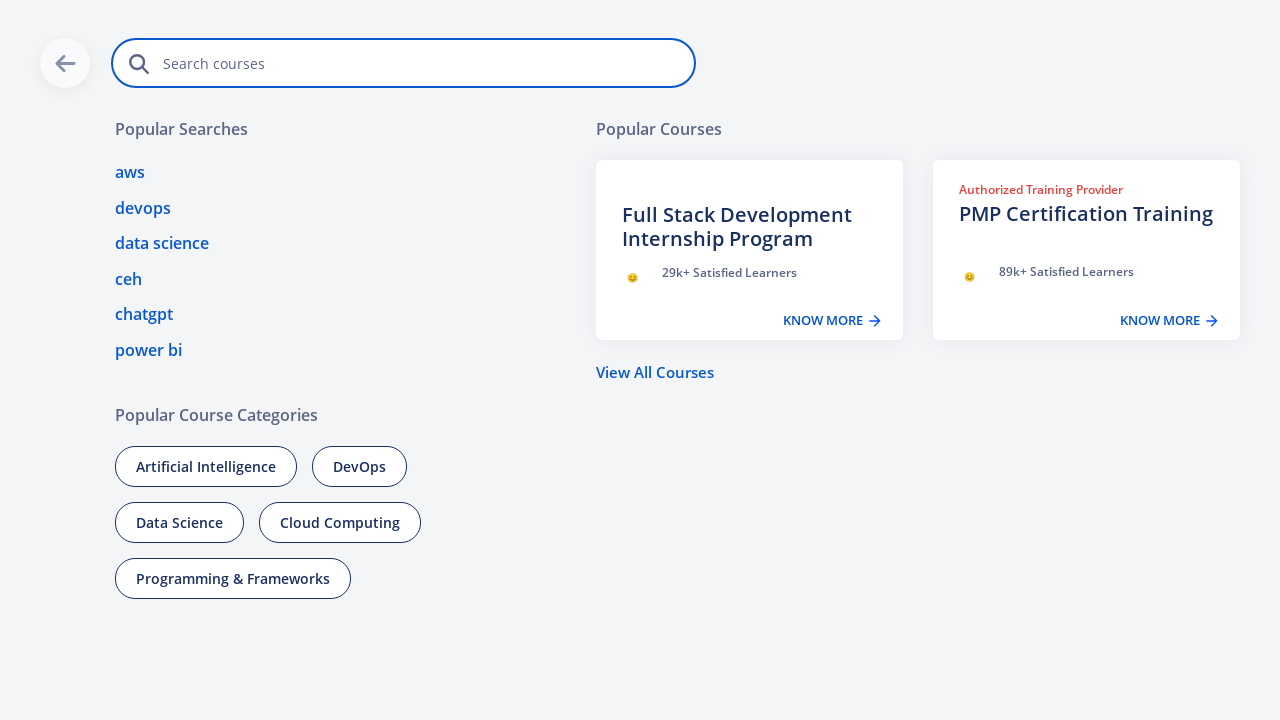